Demonstrates basic browser navigation by visiting the Cydeo practice website and then navigating to the open new tab page. This is a basic WebDriver demonstration script.

Starting URL: http://practice.cydeo.com

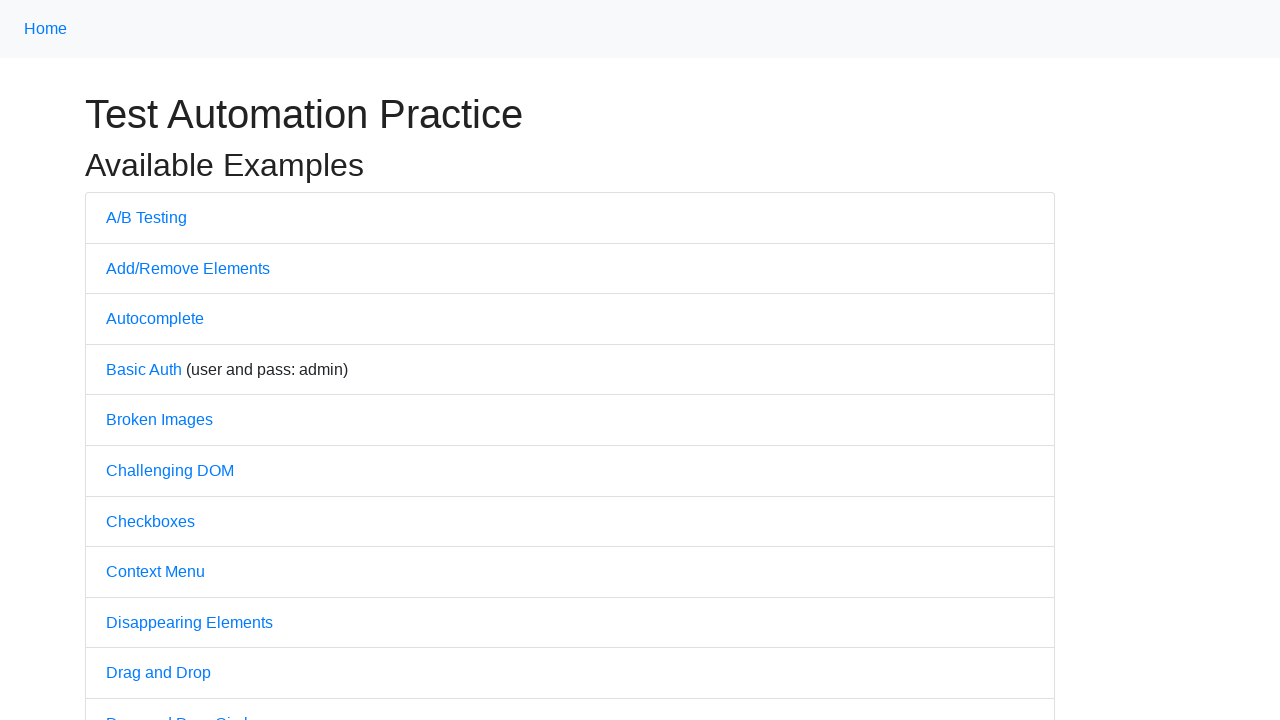

Waited for initial page to load (domcontentloaded)
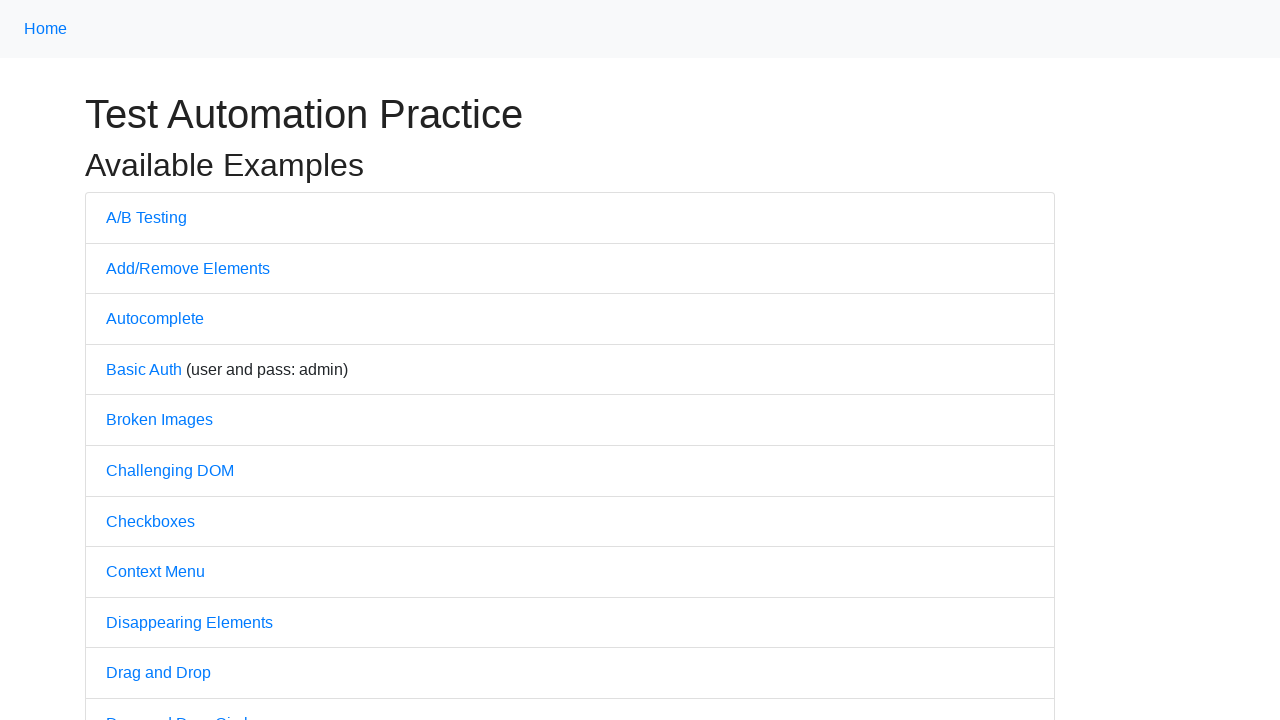

Navigated to open new tab page at http://practice.cydeo.com/open_new_tab
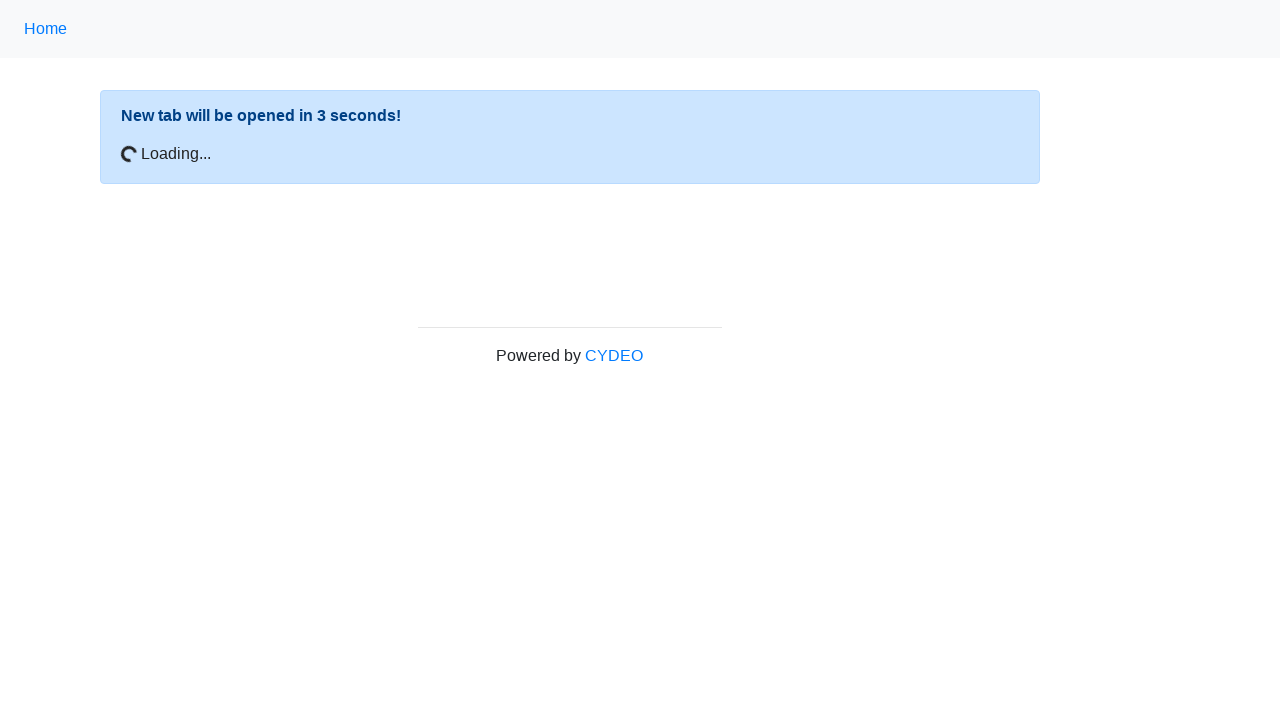

Waited for open new tab page to load (domcontentloaded)
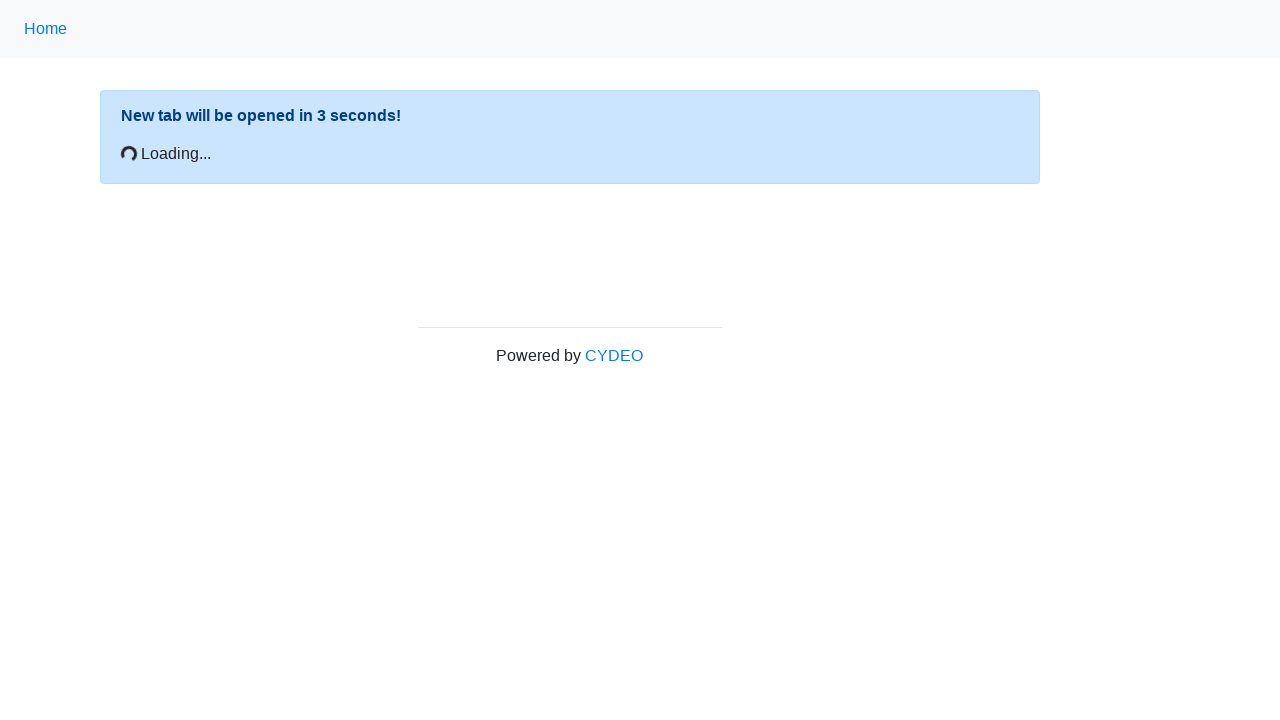

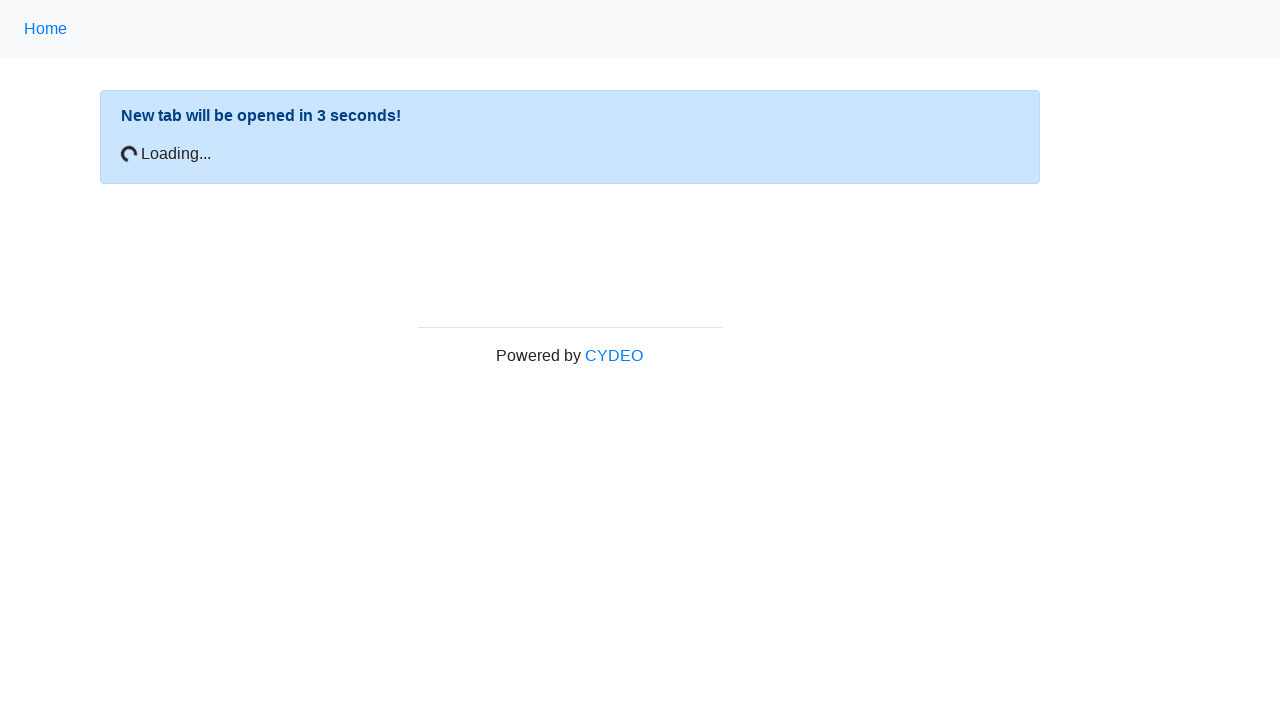